Tests browser window functionality by navigating to browser windows section and opening a new tab

Starting URL: https://demoqa.com/

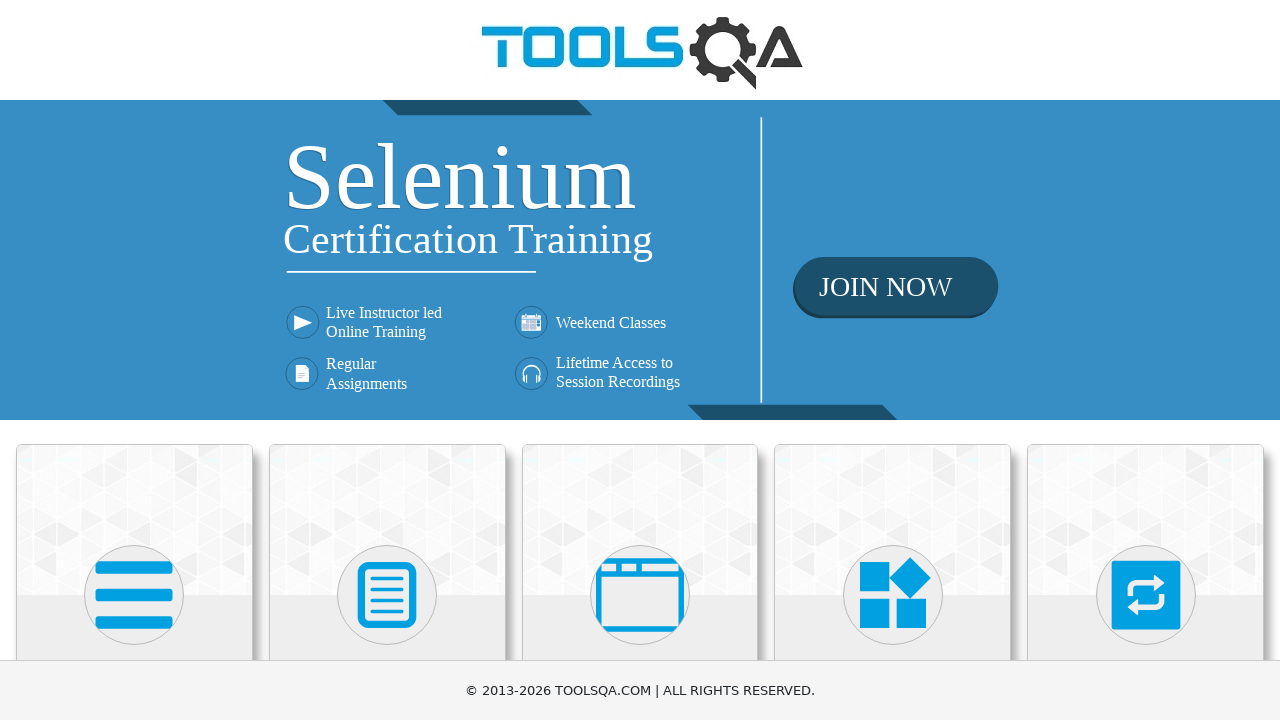

Clicked on Alerts, Frame & Windows section at (640, 360) on text=Alerts, Frame & Windows
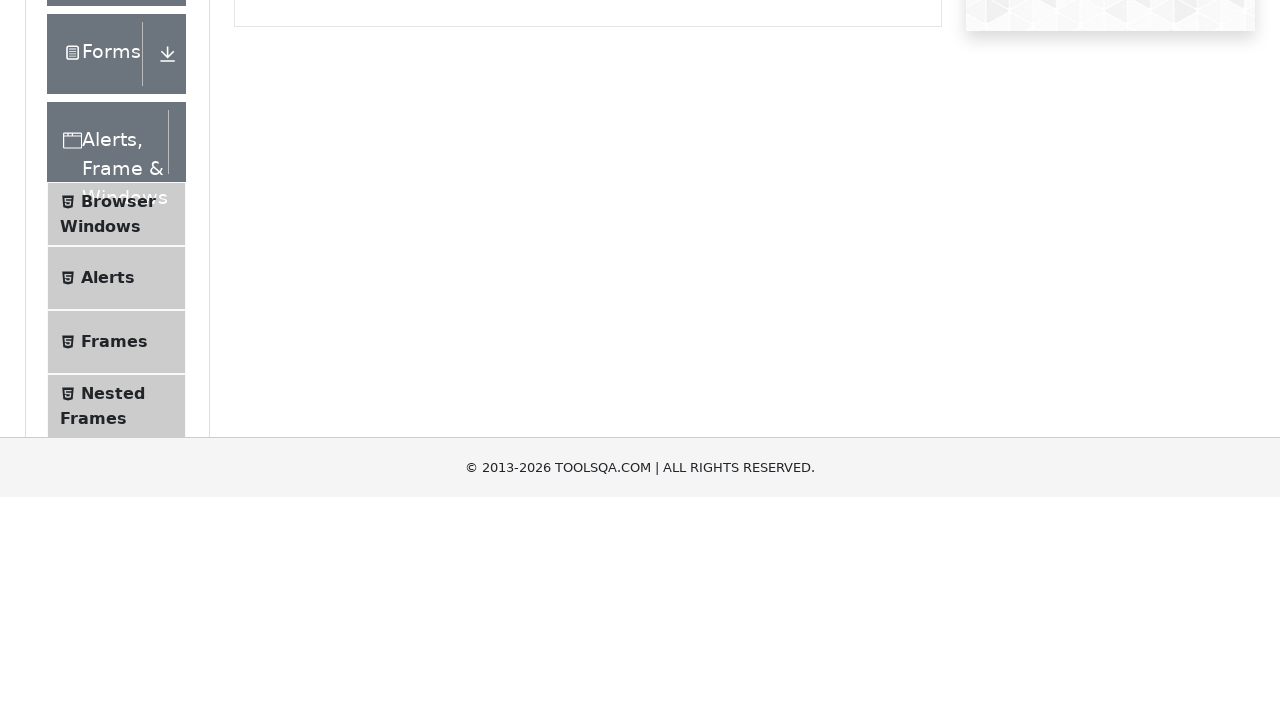

Clicked on Browser Windows at (118, 424) on text=Browser Windows
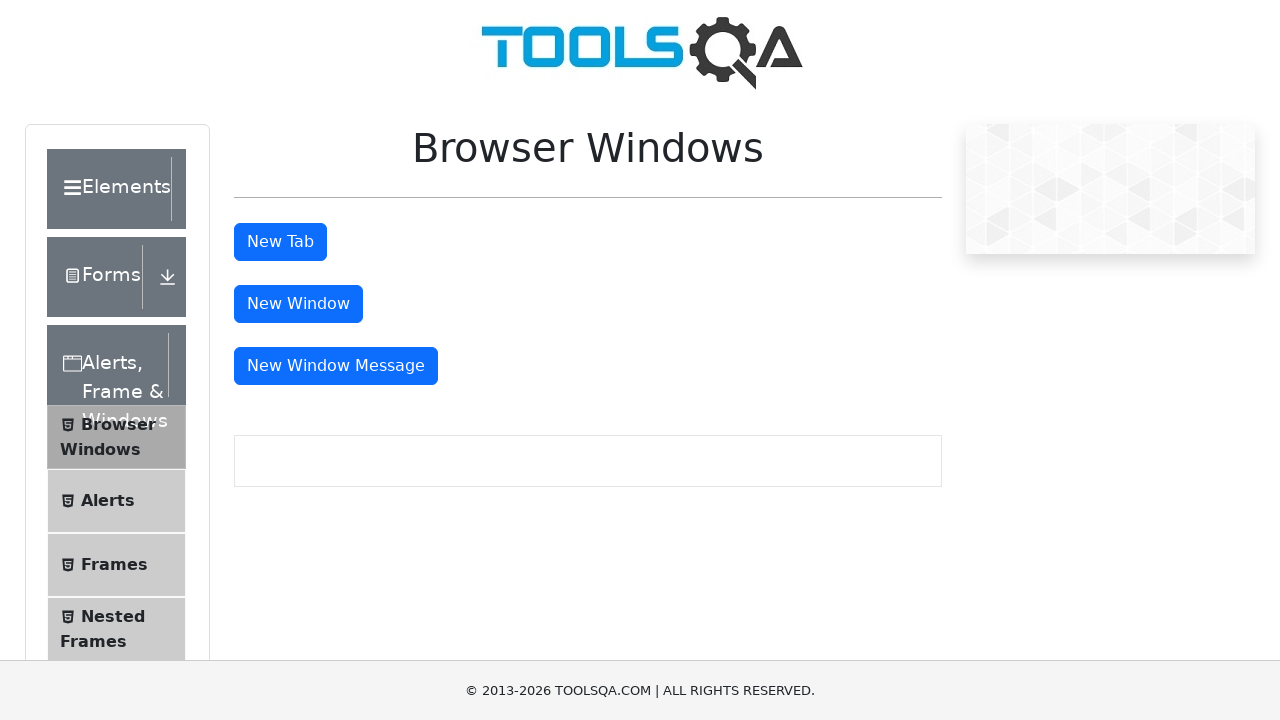

Clicked New Tab button at (280, 242) on #tabButton
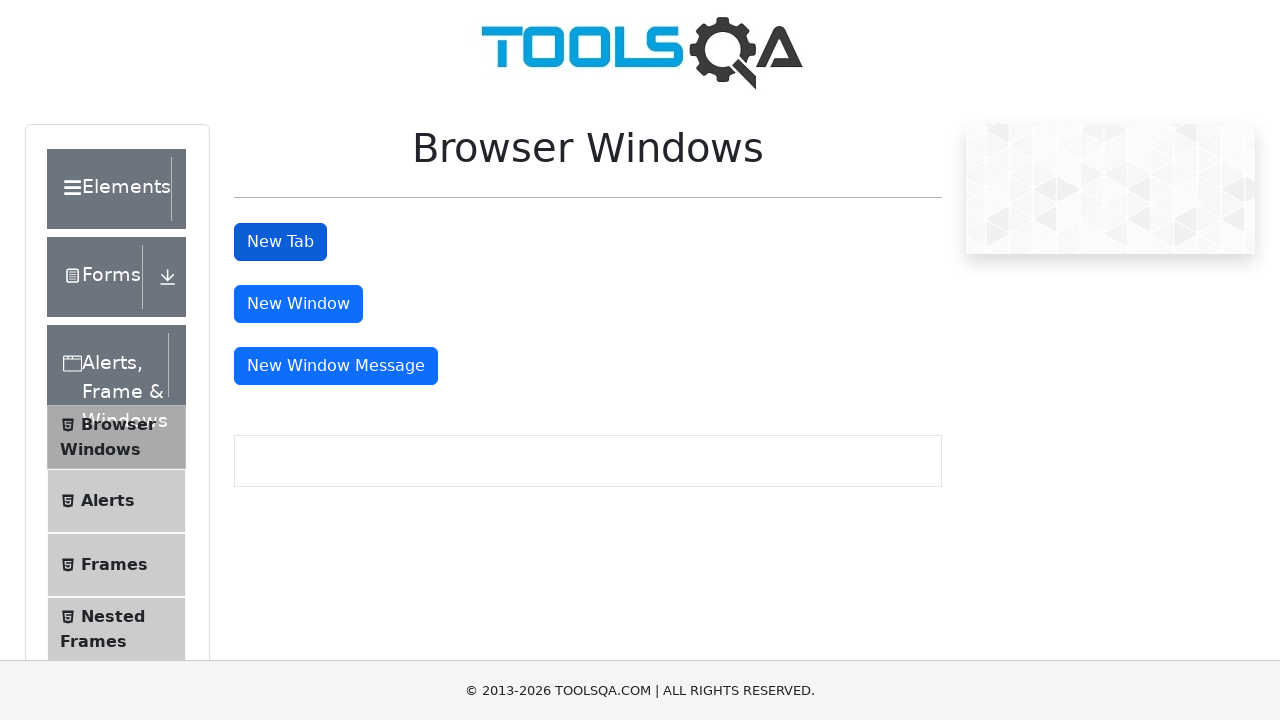

New tab loaded successfully
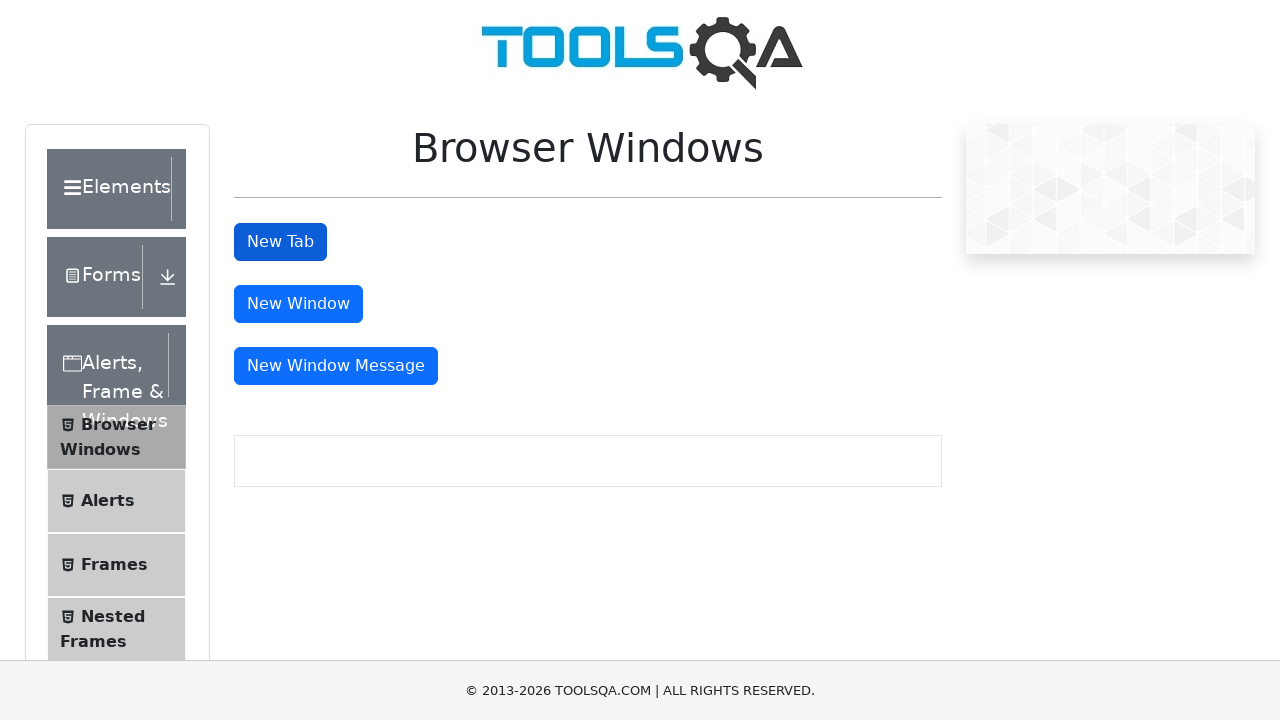

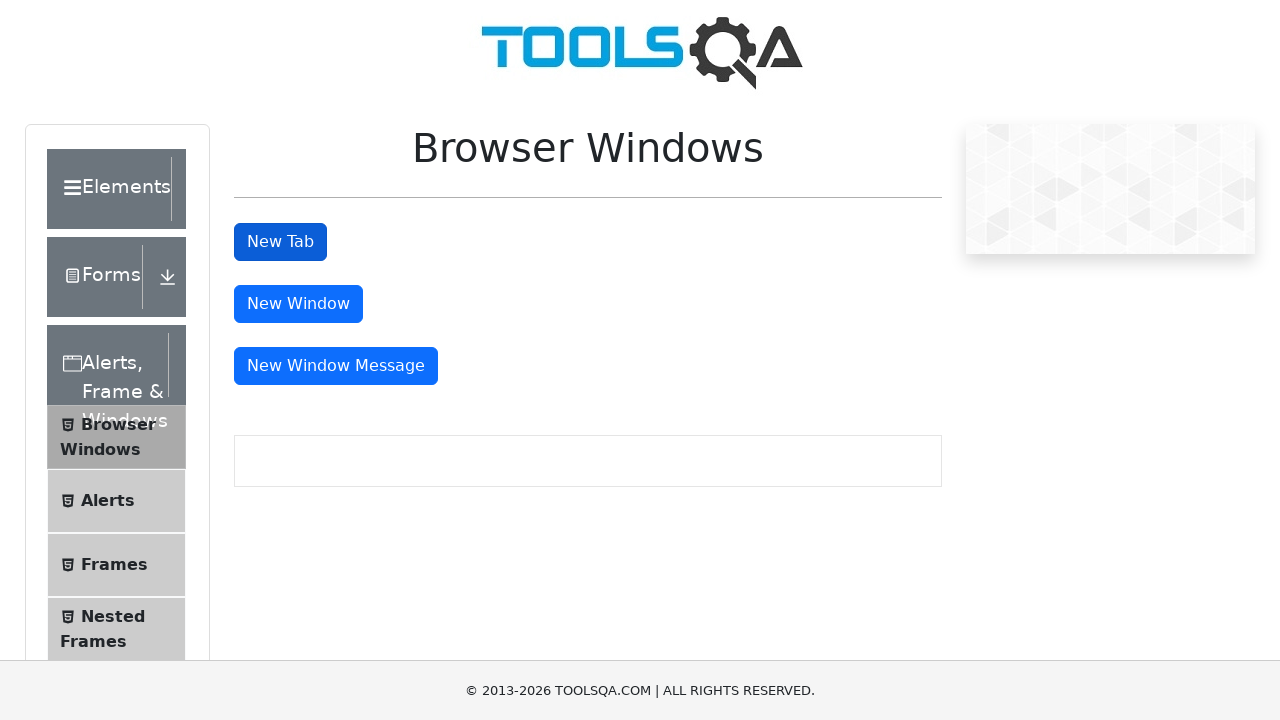